Tests the "See it in action" video modal by clicking the button to open it and then closing the modal

Starting URL: https://business.comcast.com/learn/internet/wifi-pro/?disablescripts=true

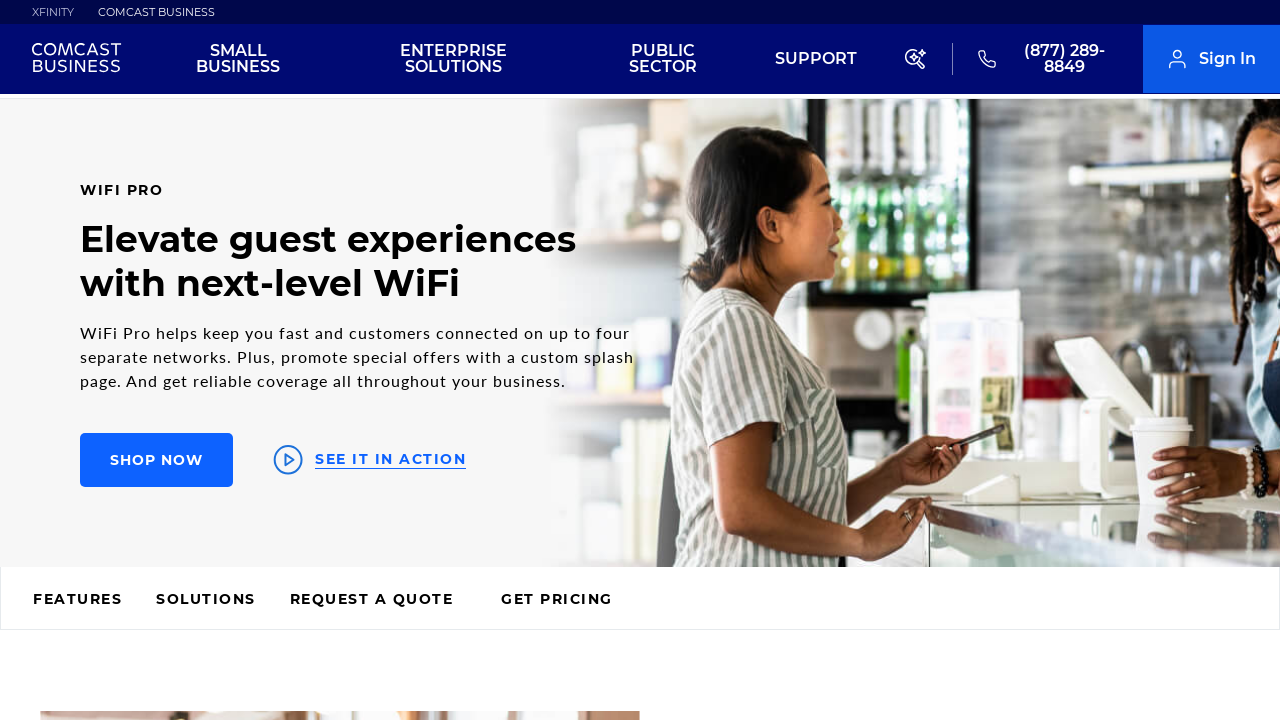

Clicked 'See it in action' button to open video modal at (372, 460) on #main > div.ra-hero-pdp.alj-theme > div > div.ra-hero-button-row > span > button
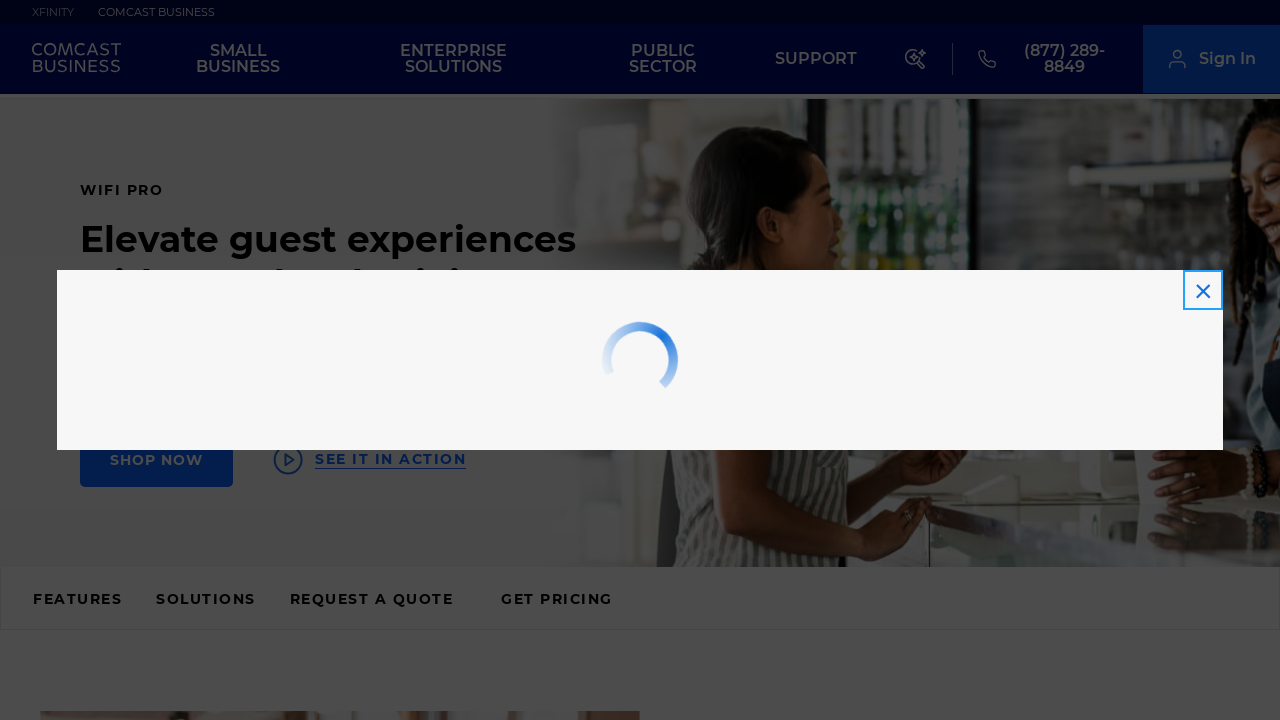

Video modal appeared with close button visible
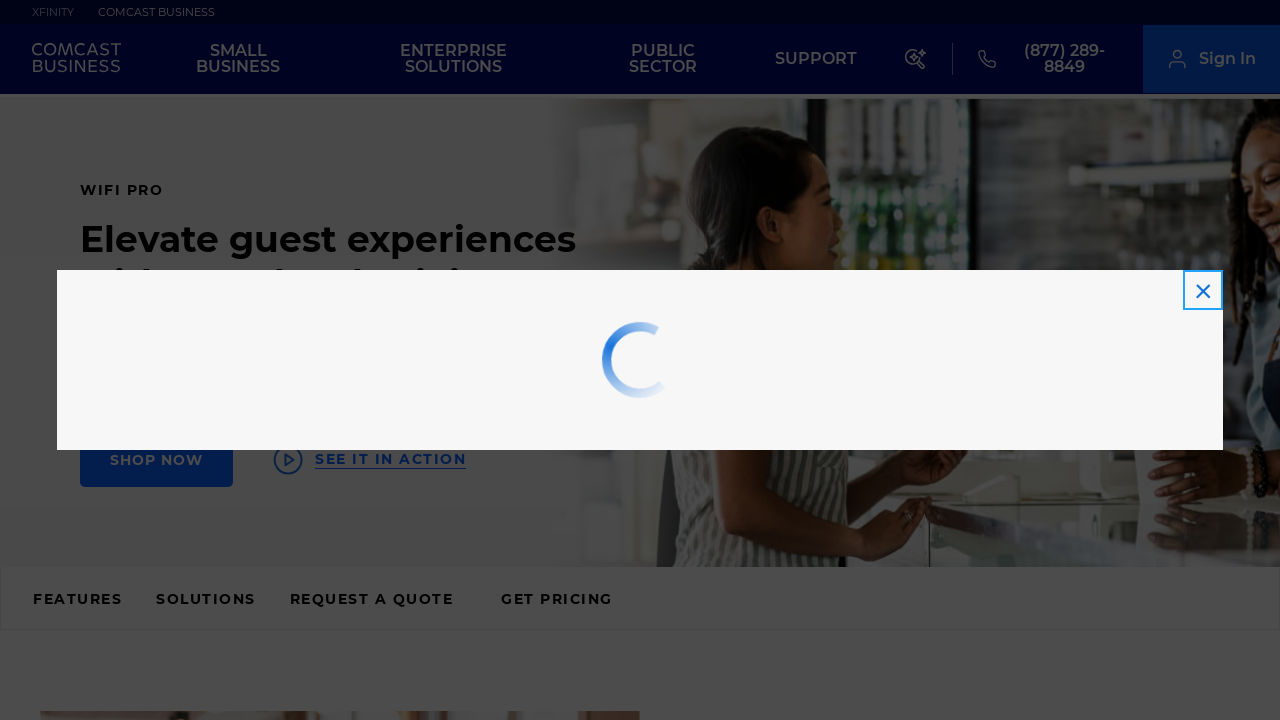

Clicked close button to dismiss video modal at (1203, 290) on xpath=//*[@id="modal-standard"]/div[2]/button
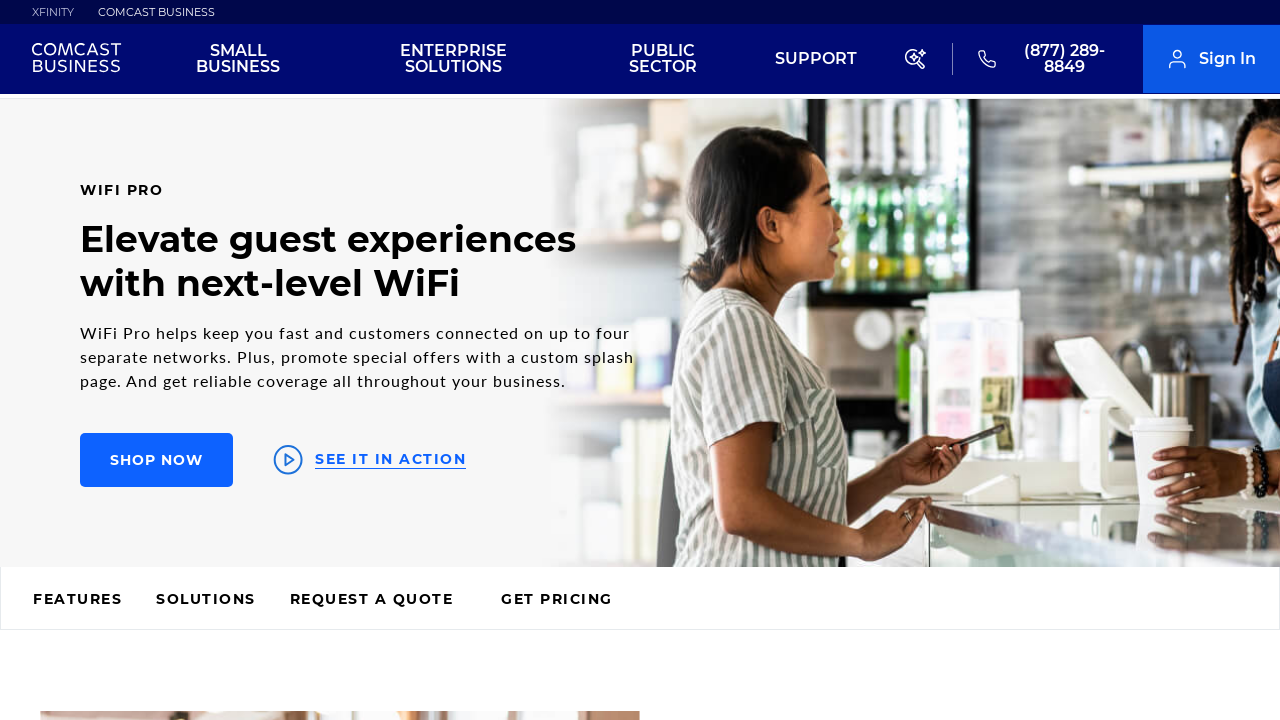

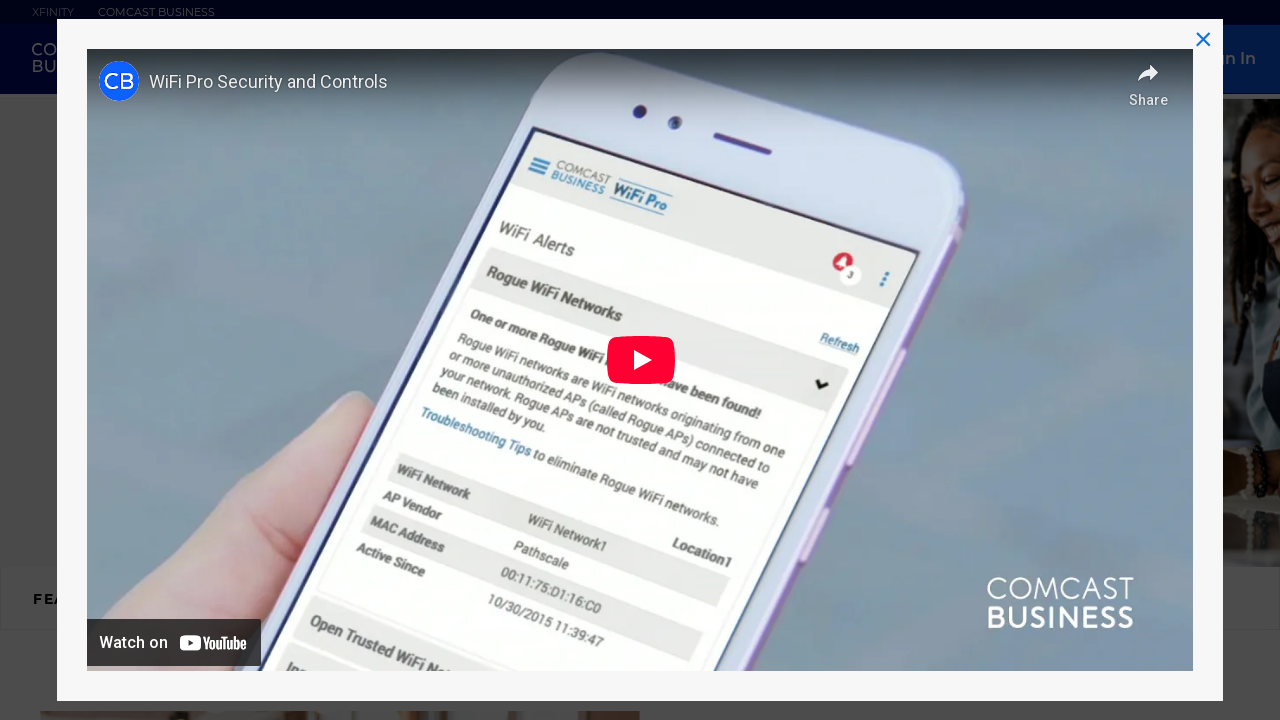